Navigates to GoDaddy homepage and verifies the page title is correctly loaded

Starting URL: https://www.godaddy.com/

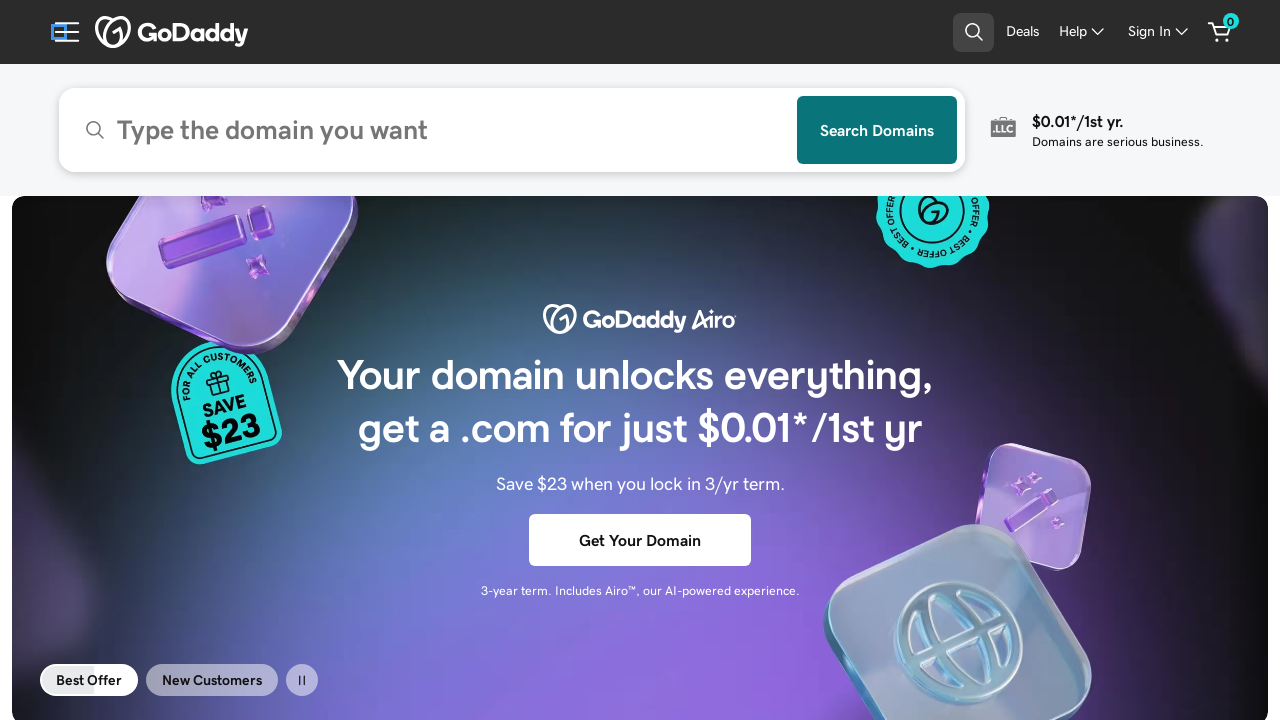

Retrieved page title
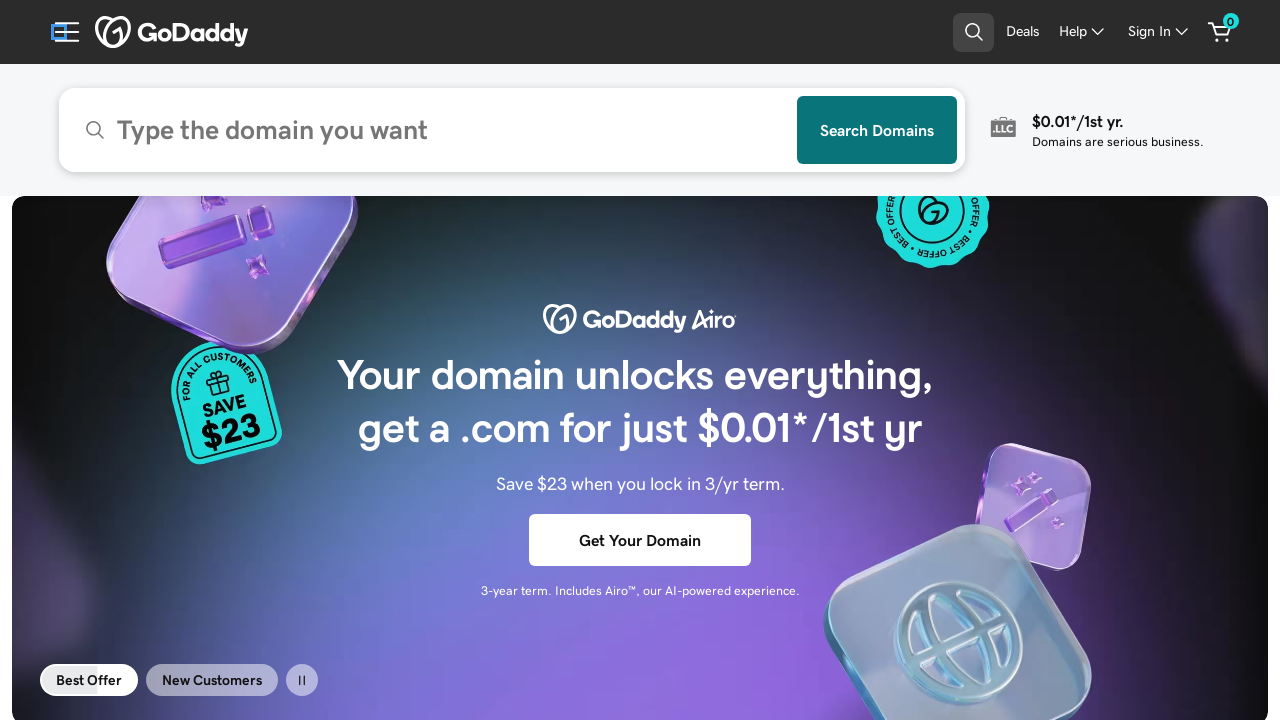

Printed page title to console
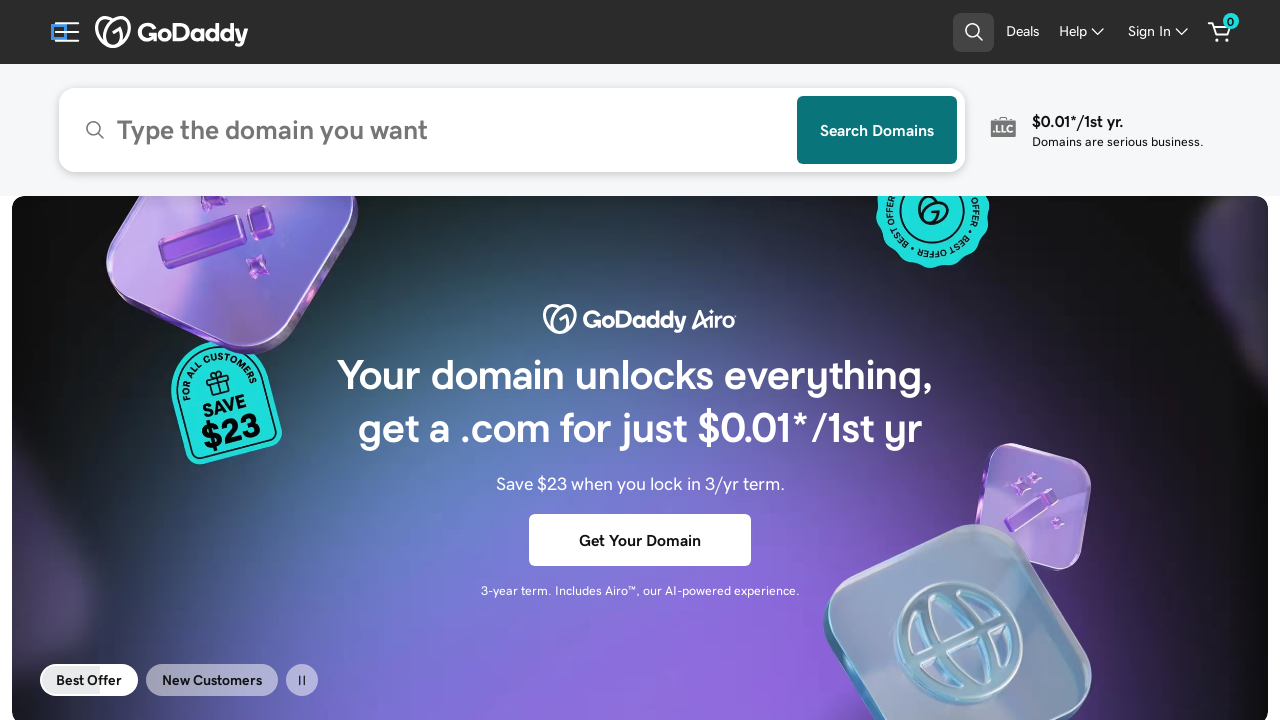

Printed page URL to console
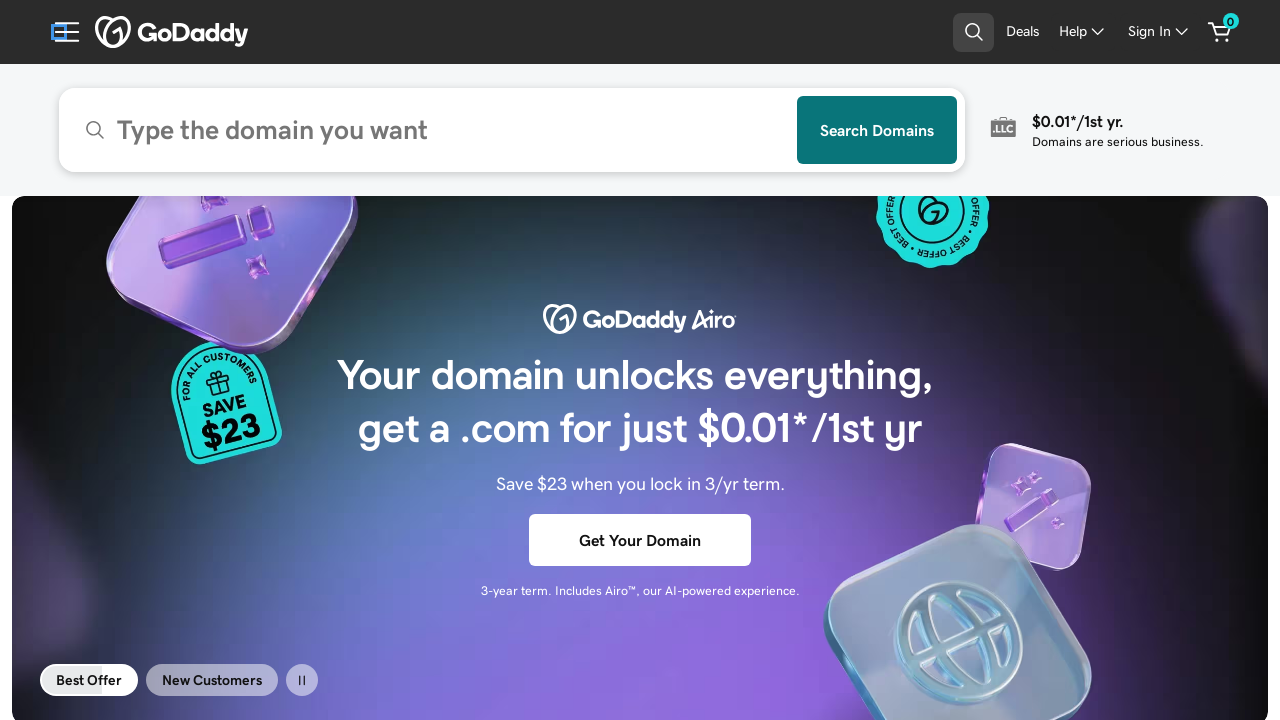

Verified page title matches expected value
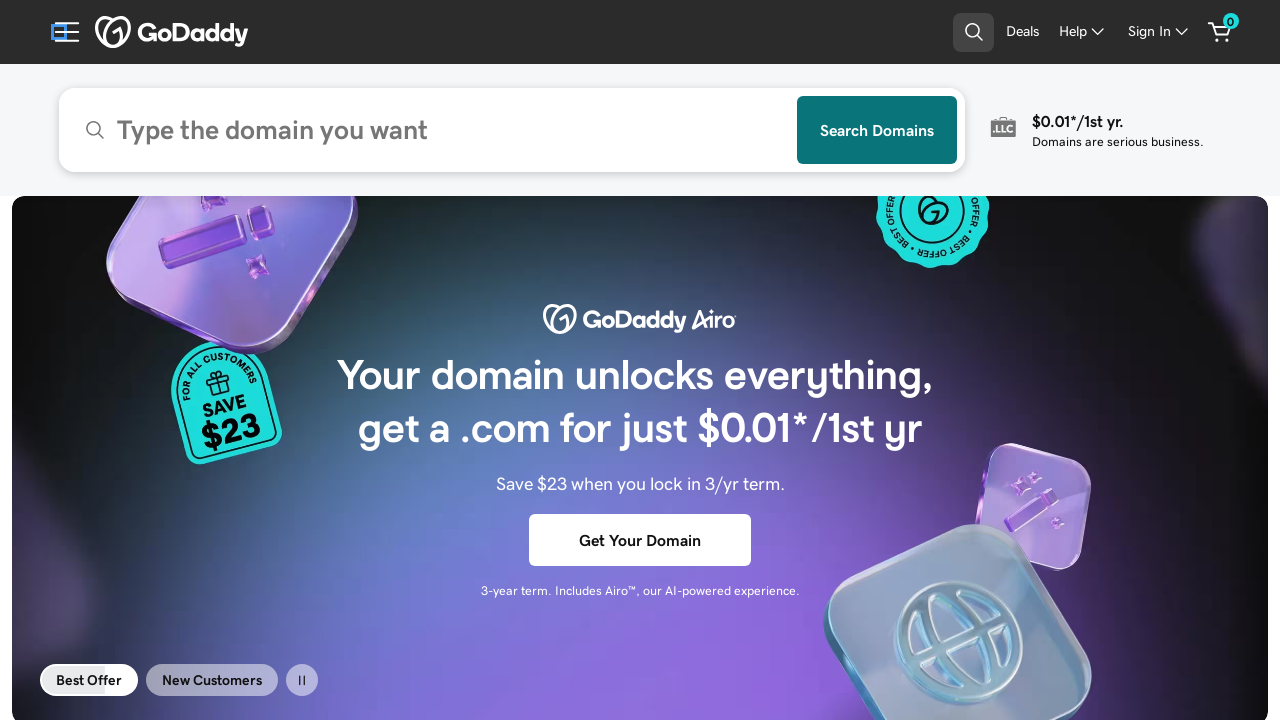

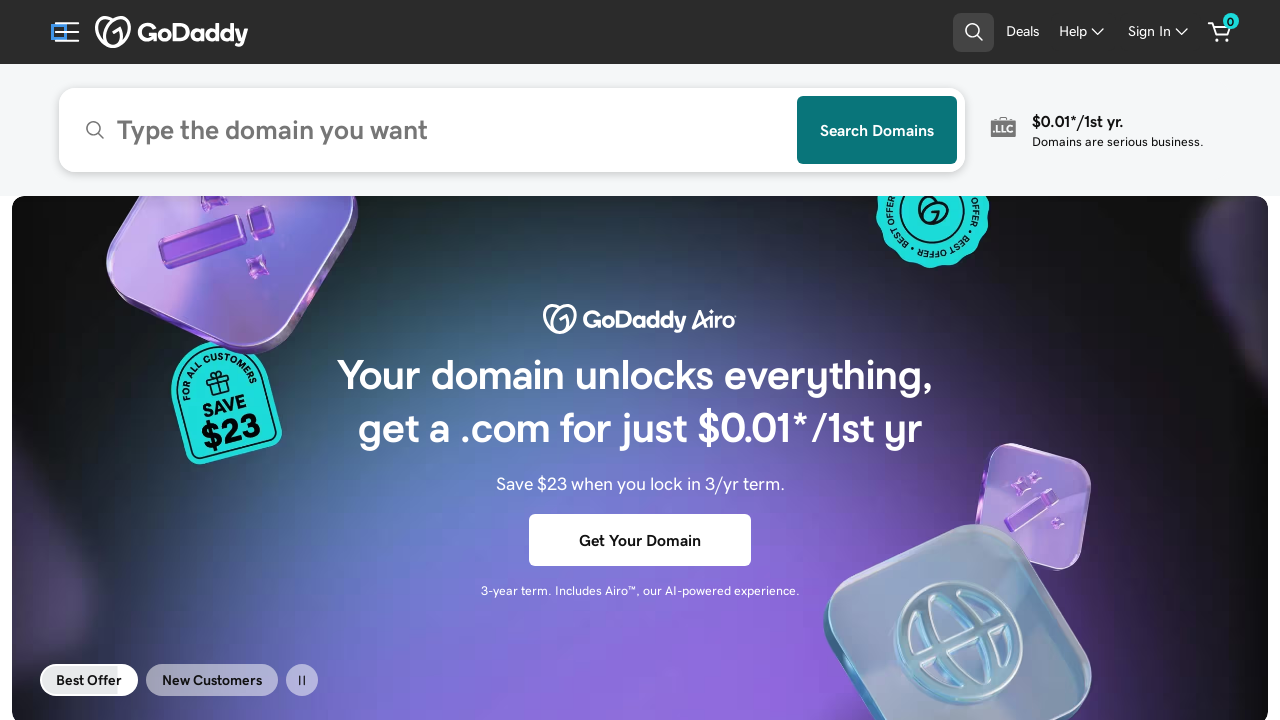